Tests the APSRTC bus booking form by entering a partial location name in the "from" field and selecting a location from the autocomplete dropdown suggestions.

Starting URL: https://www.apsrtconline.in/oprs-web/guest/home.do?h=1

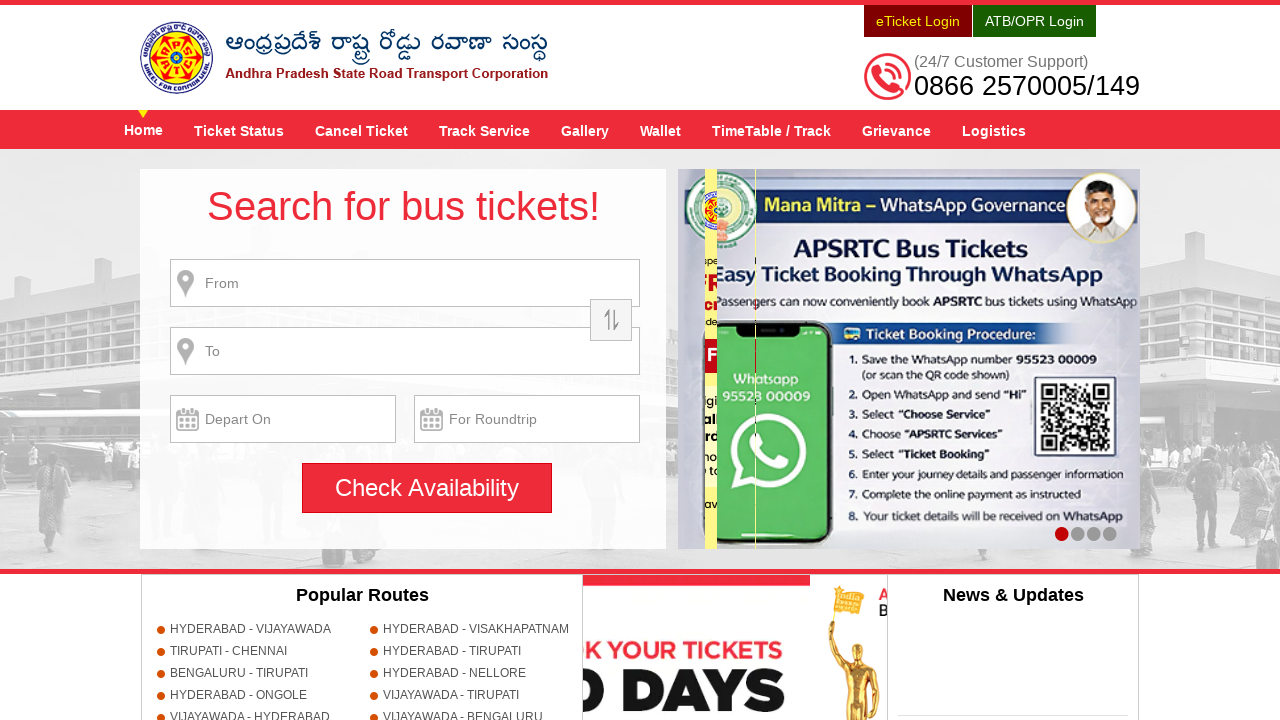

Filled 'from' location field with partial text 'Pul' to trigger autocomplete on input#fromPlaceName
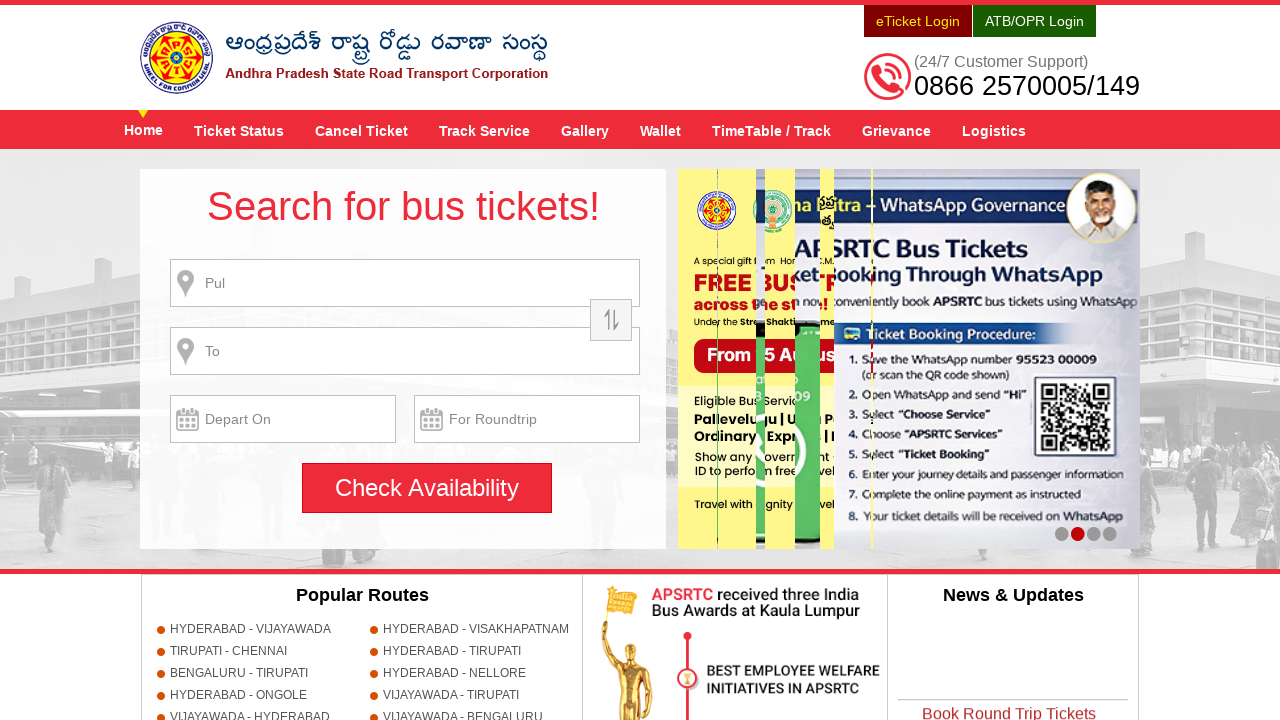

Autocomplete dropdown appeared with location suggestions
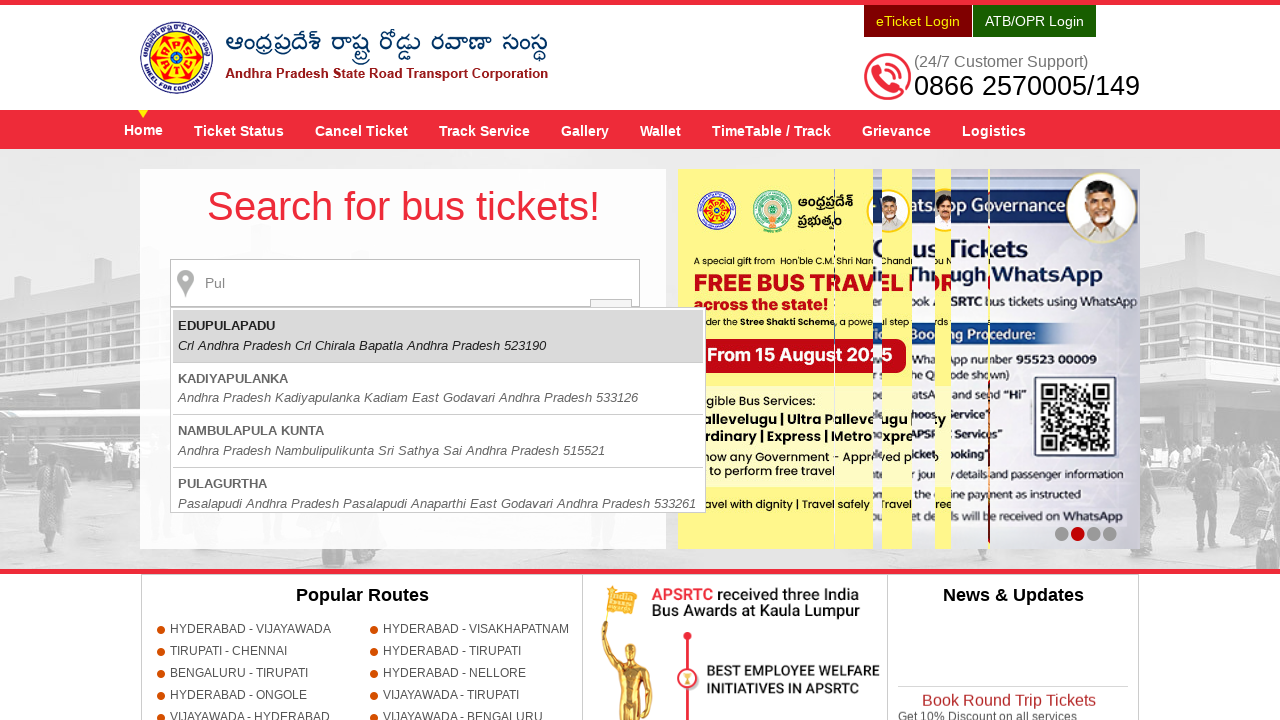

Selected PULIVENDULA from the autocomplete dropdown suggestions at (438, 410) on li.PULIVENDULA.ui-menu-item
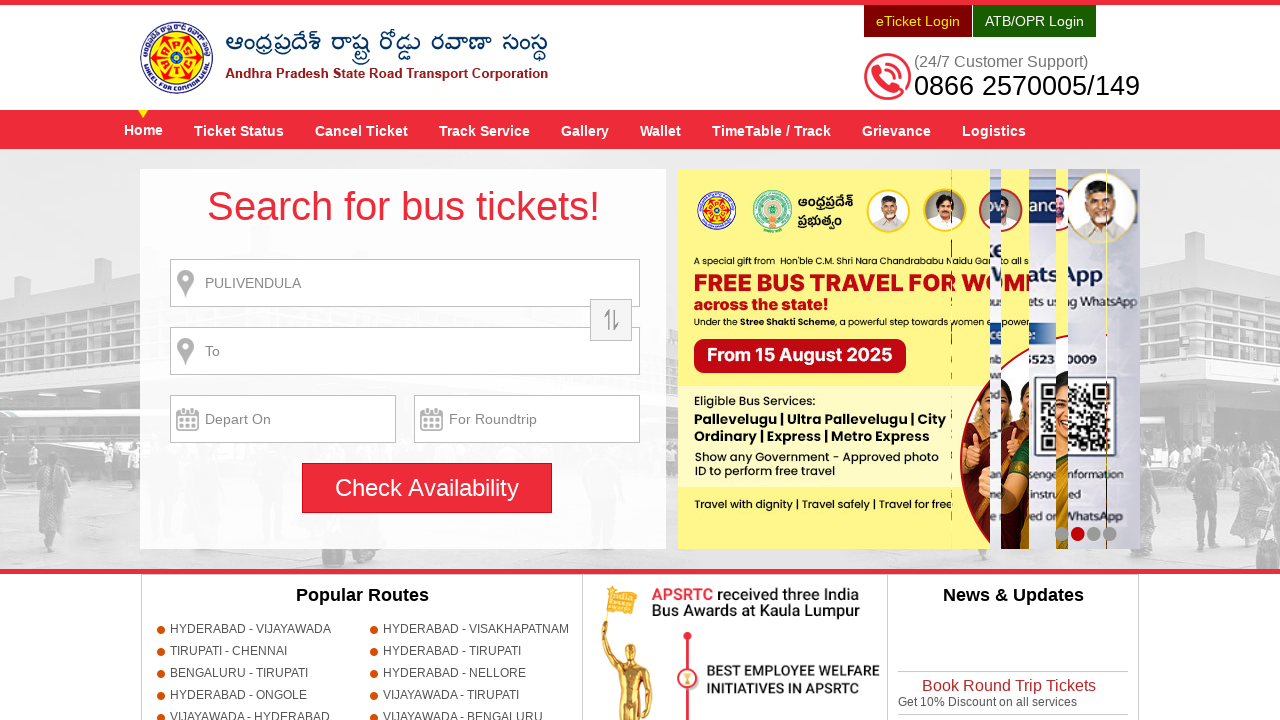

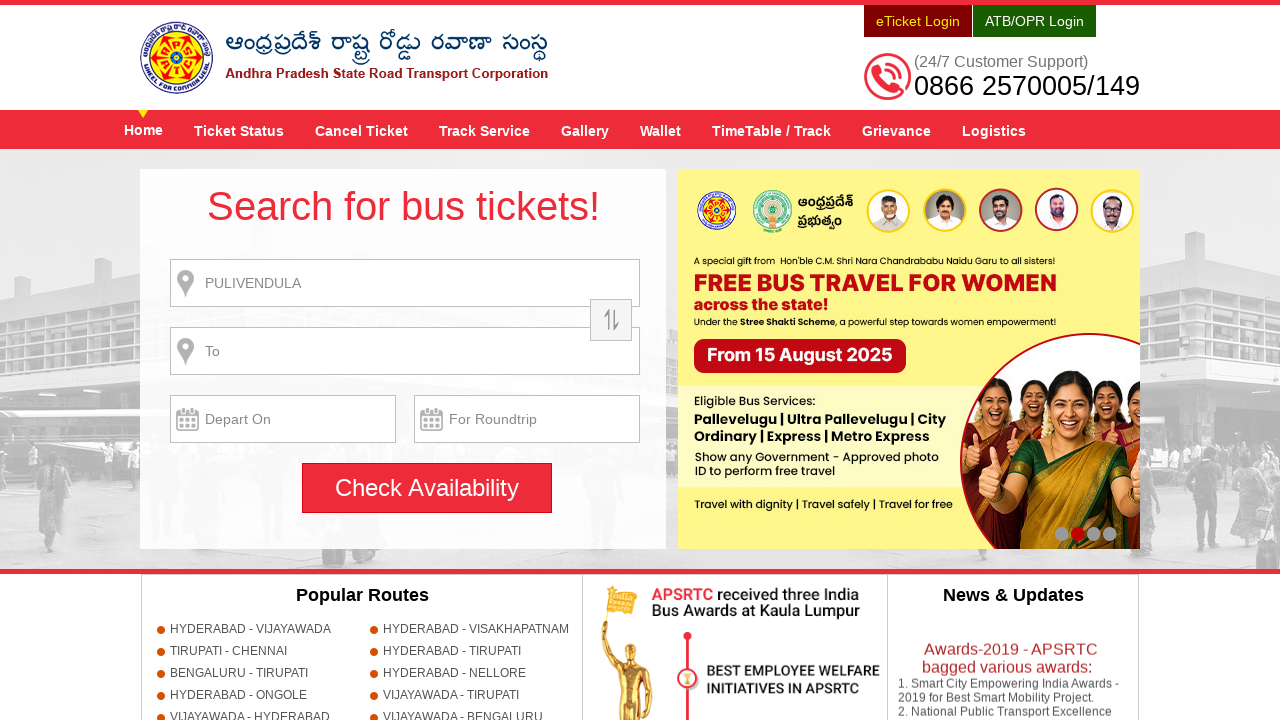